Tests checkbox interaction by clicking on two checkboxes and verifying their toggle states

Starting URL: http://the-internet.herokuapp.com/checkboxes

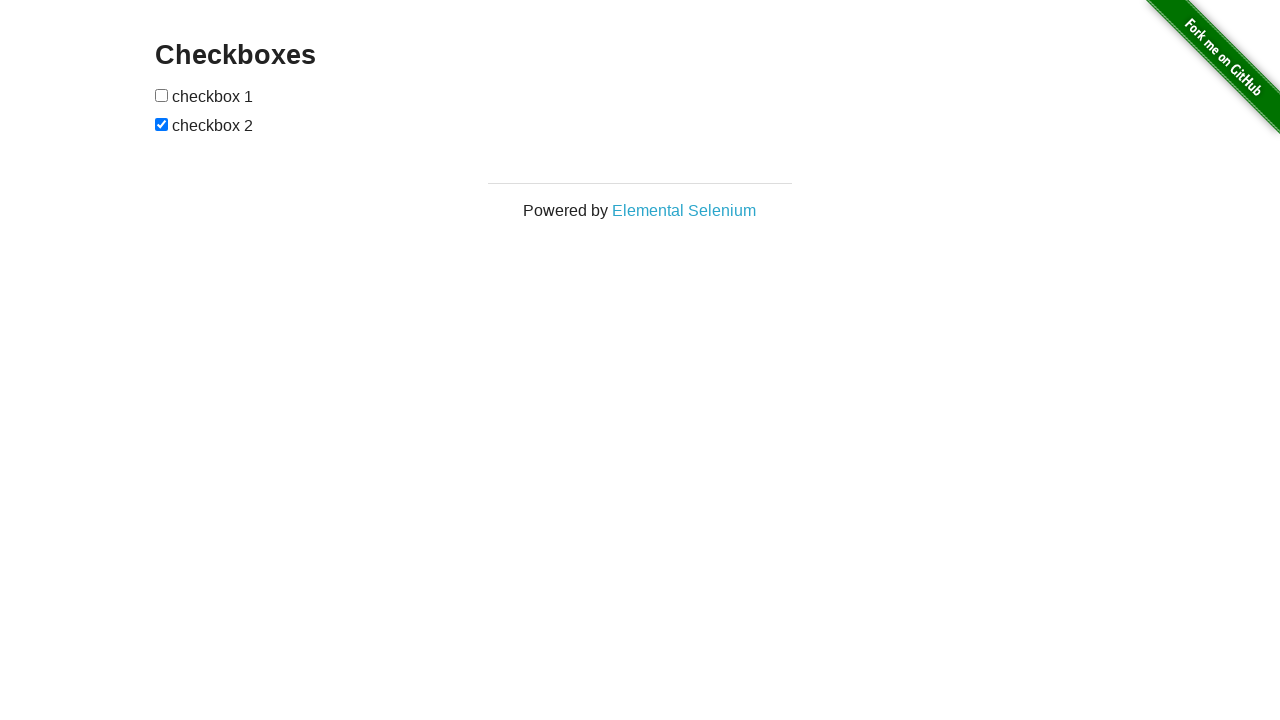

Clicked the first checkbox to toggle it at (162, 95) on input[type='checkbox']:nth-of-type(1)
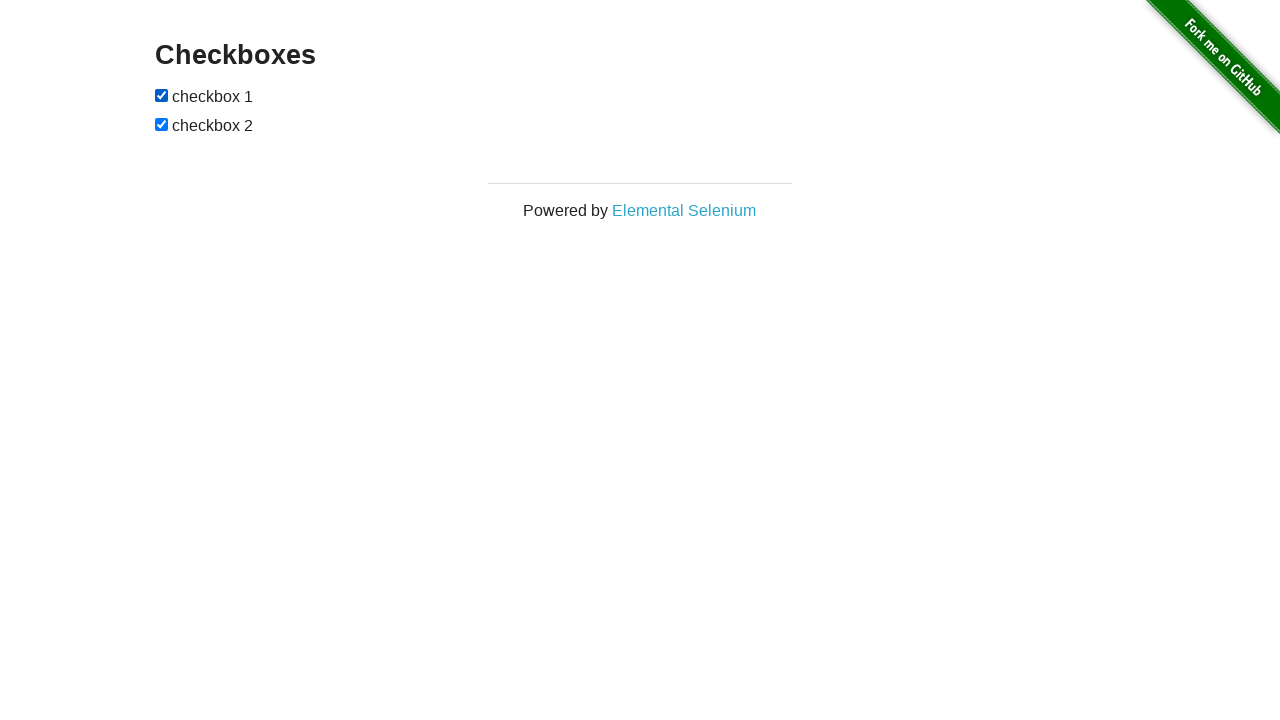

Located the first checkbox element
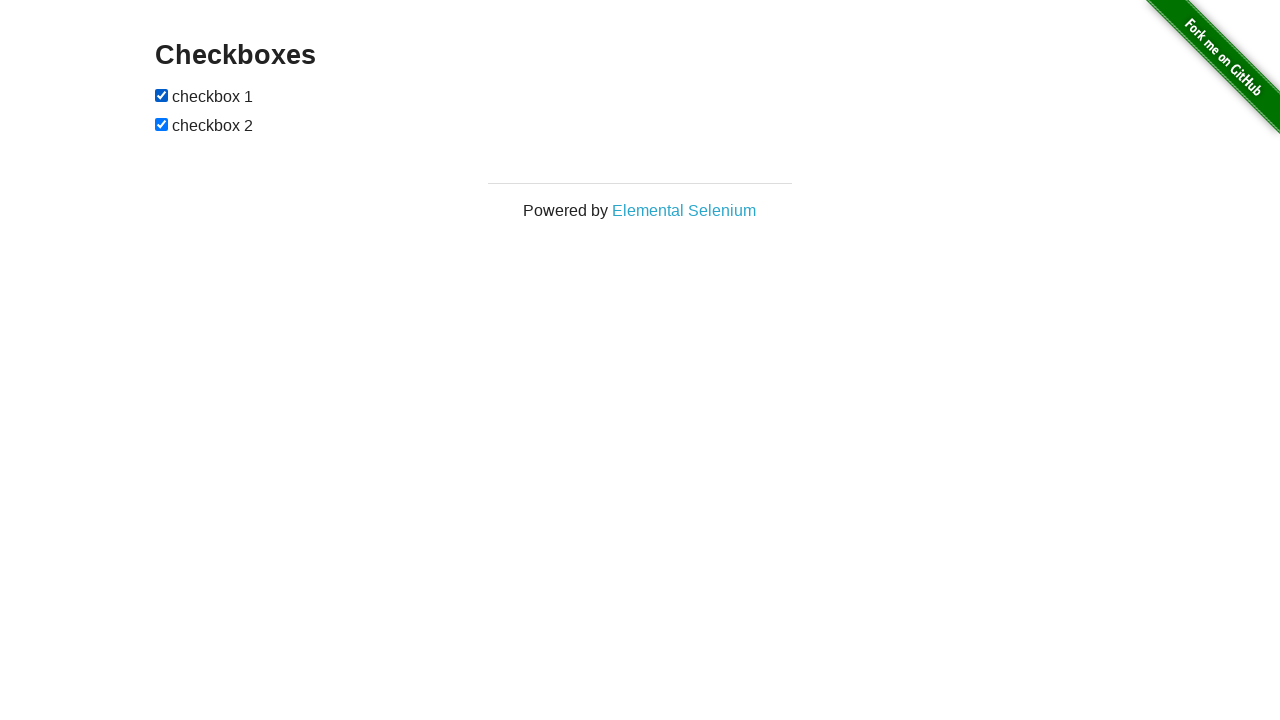

Verified that the first checkbox is toggled on
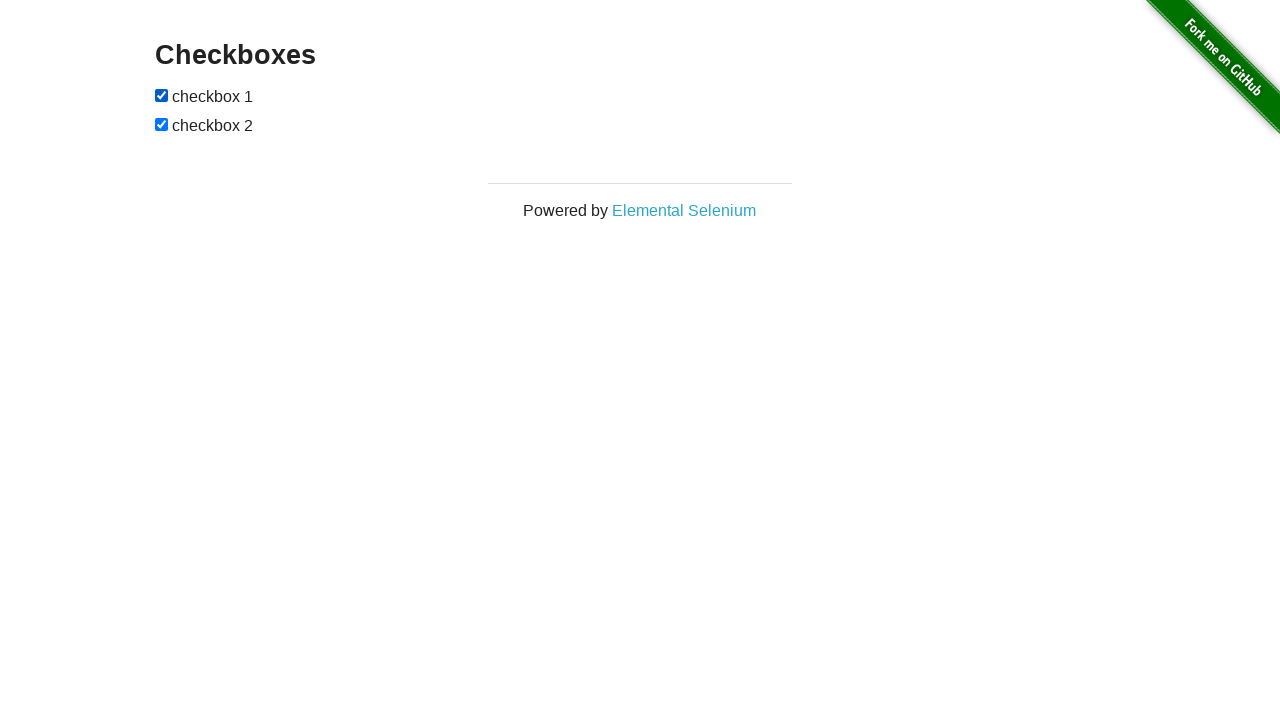

Clicked the second checkbox to toggle it at (162, 124) on input[type='checkbox']:nth-of-type(2)
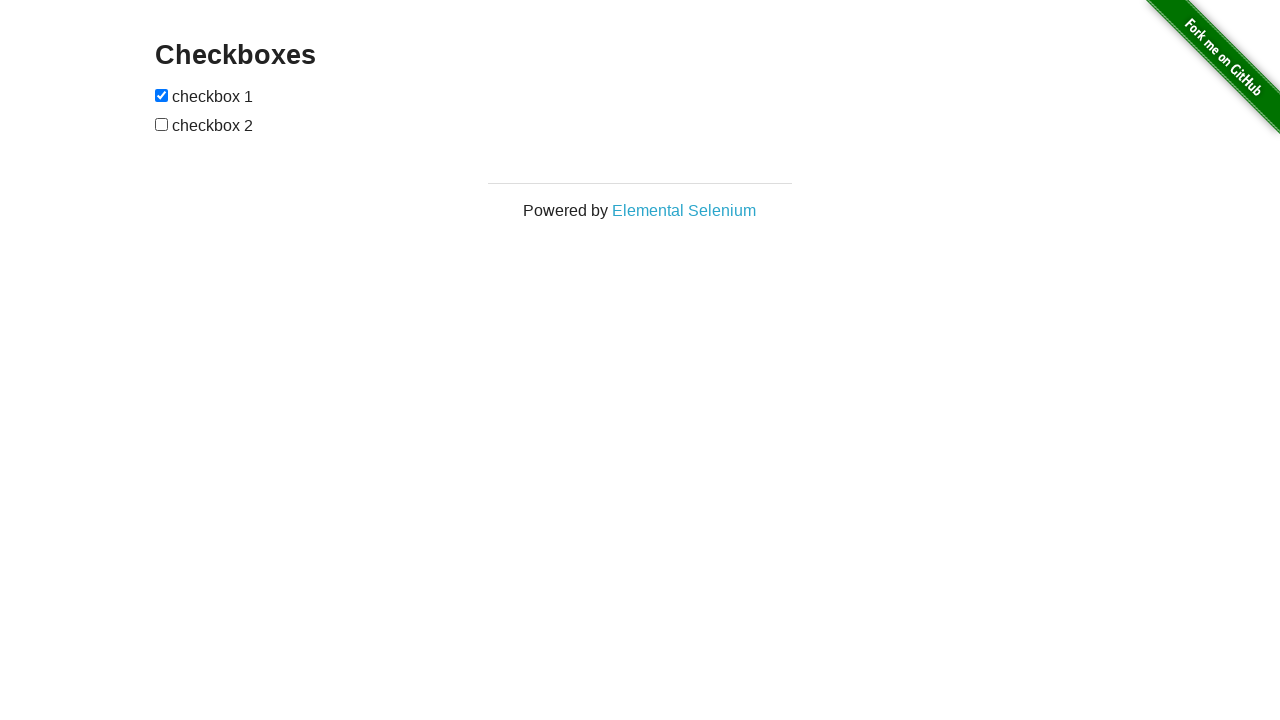

Located the second checkbox element
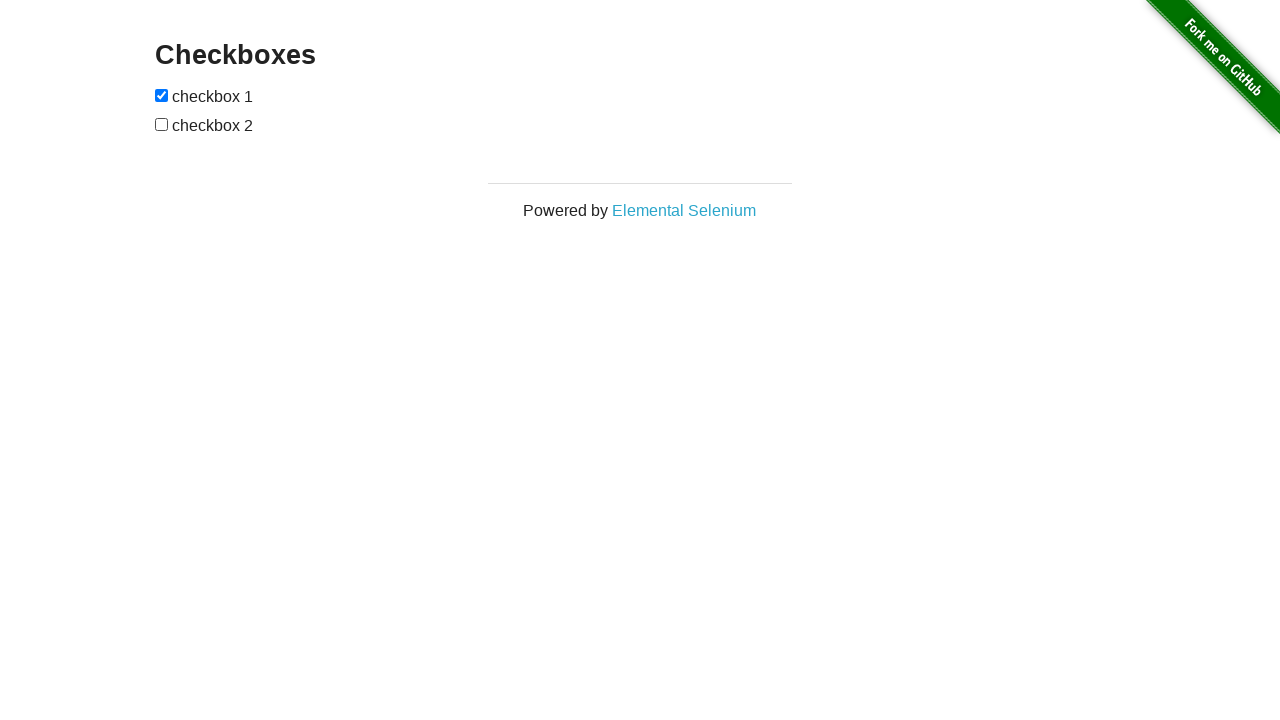

Verified that the second checkbox is toggled off
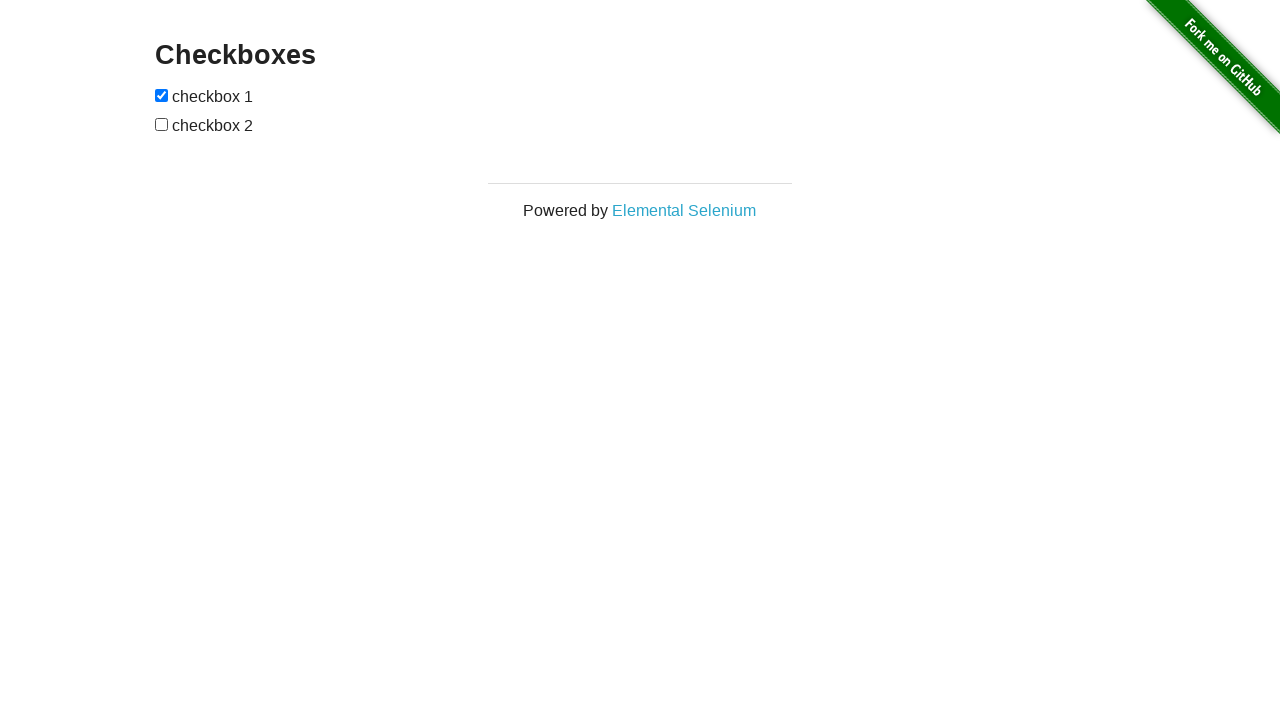

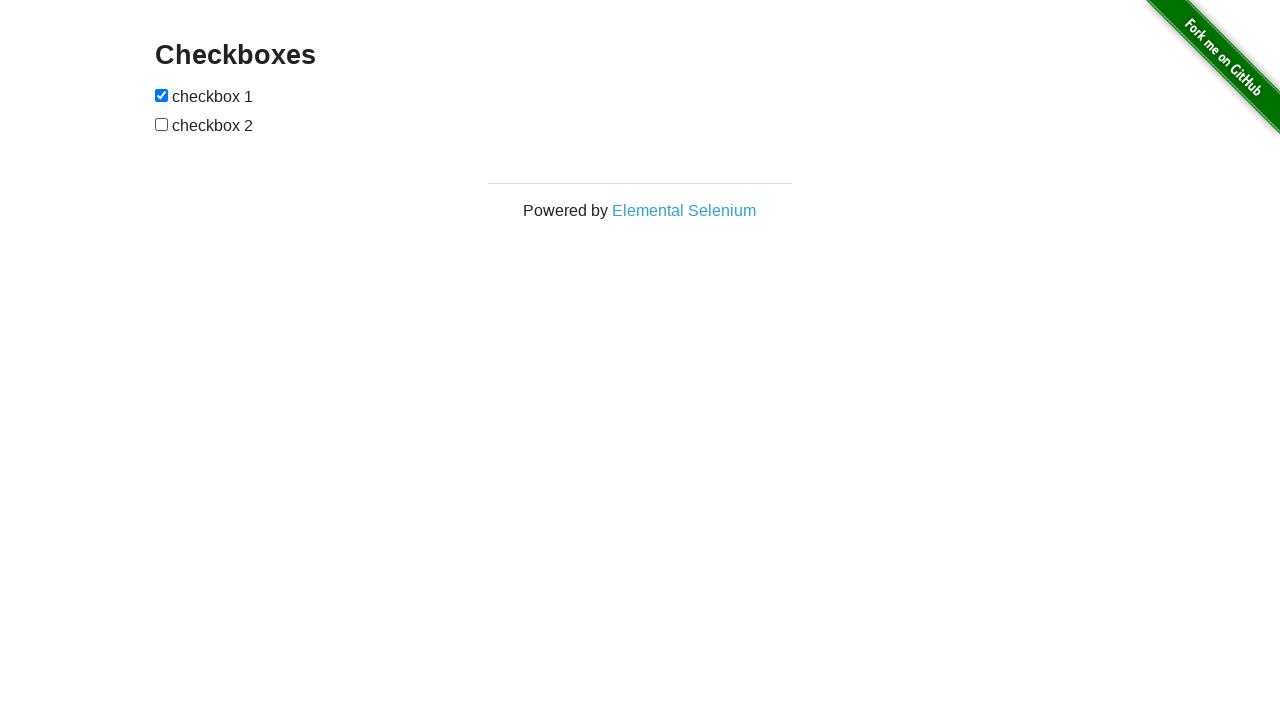